Tests right-click context menu interaction on a button element that has double-click functionality

Starting URL: http://only-testing-blog.blogspot.com/2014/09/selectable.html

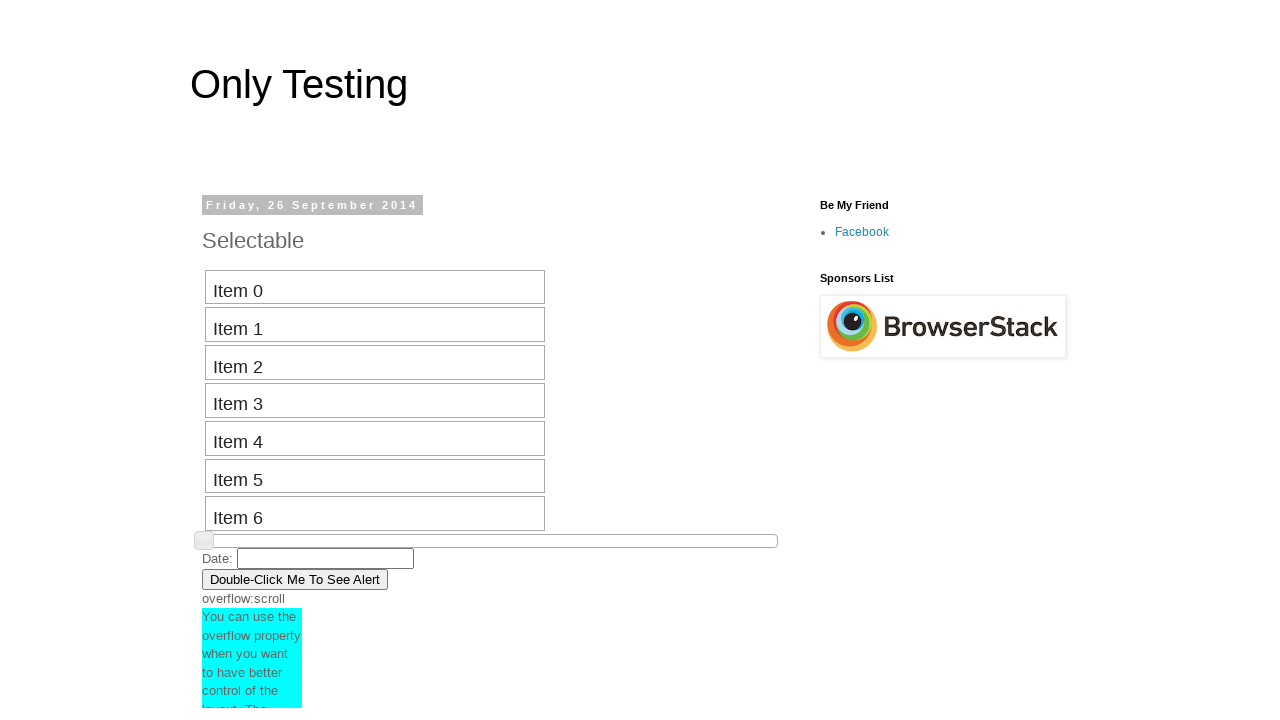

Located double-click button element using XPath
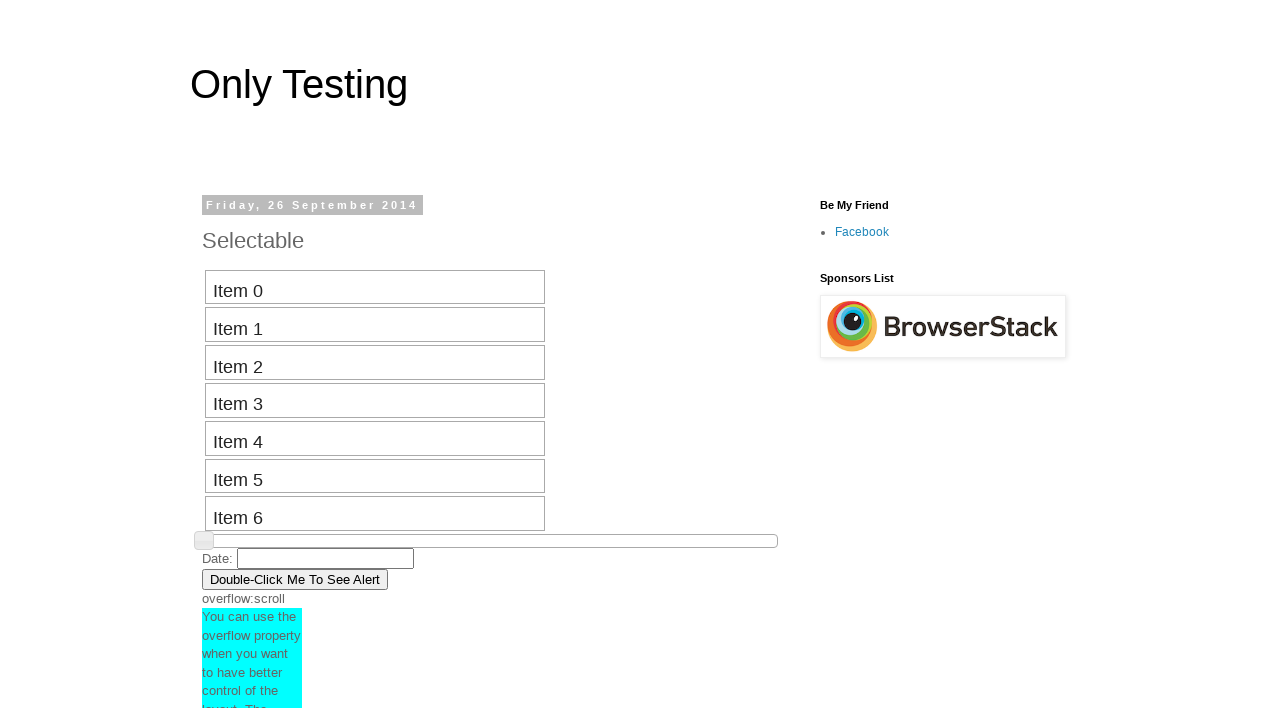

Performed right-click (context click) on double-click button at (295, 579) on xpath=//button[contains(text(),'Double-Click Me To See Alert')]
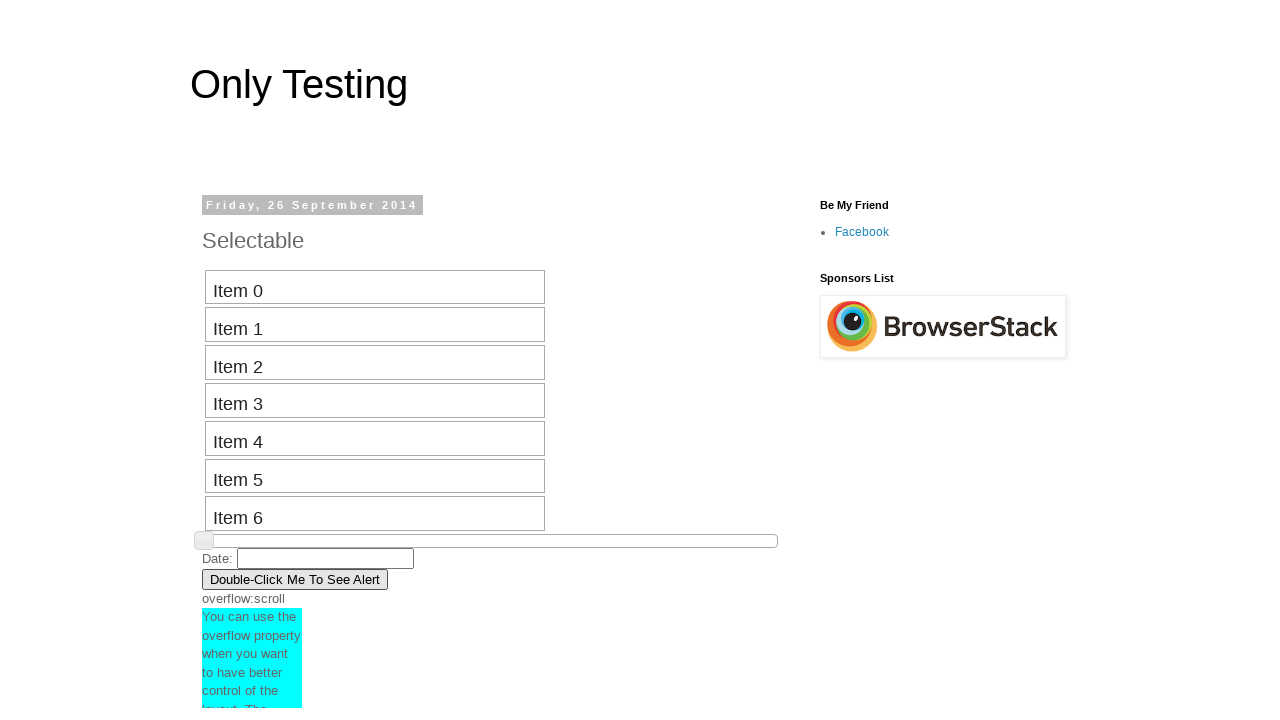

Waited 5 seconds to observe context menu
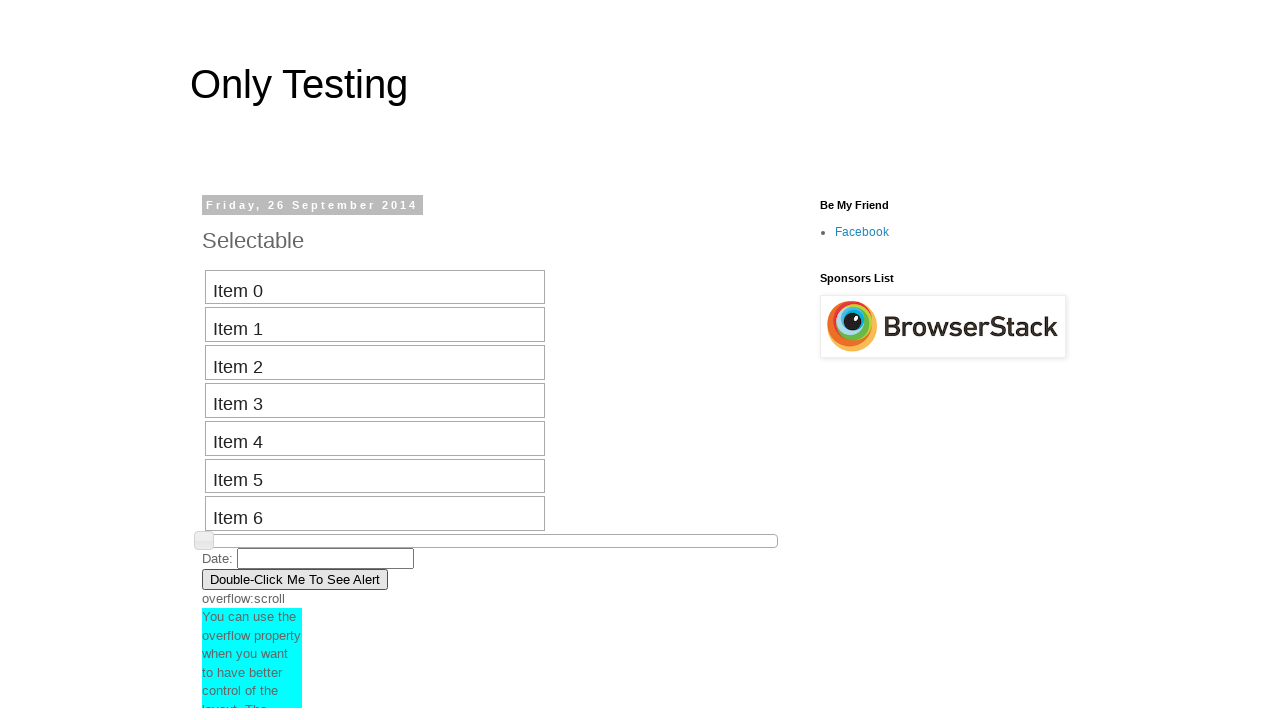

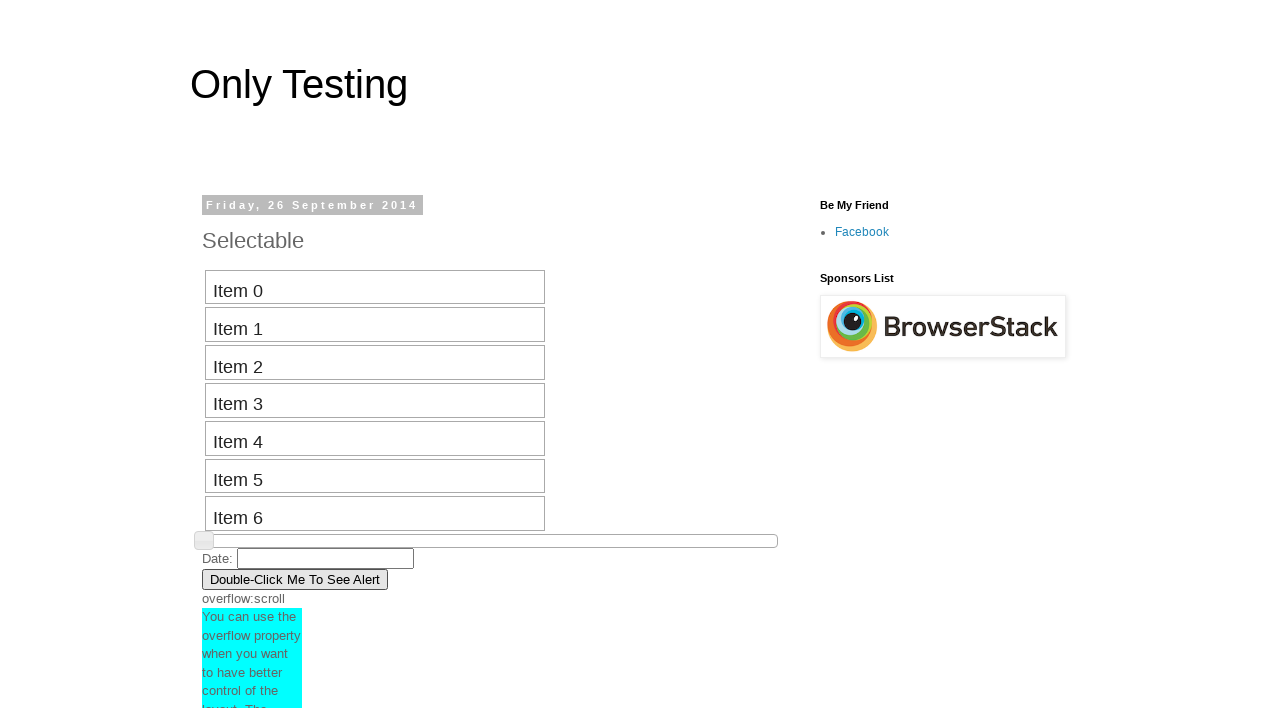